Opens the Noon e-commerce website in Arabic for Saudi Arabia

Starting URL: https://www.noon.com/saudi-ar/

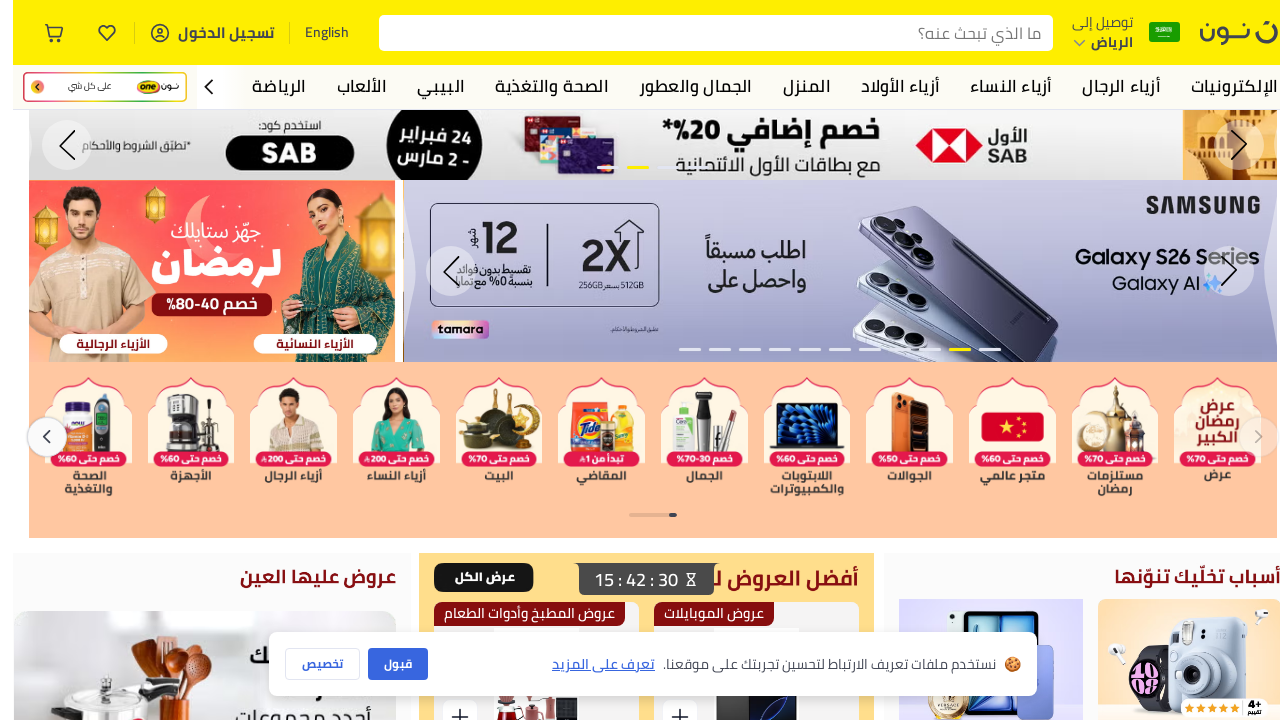

Waited for page to load completely - network idle state reached
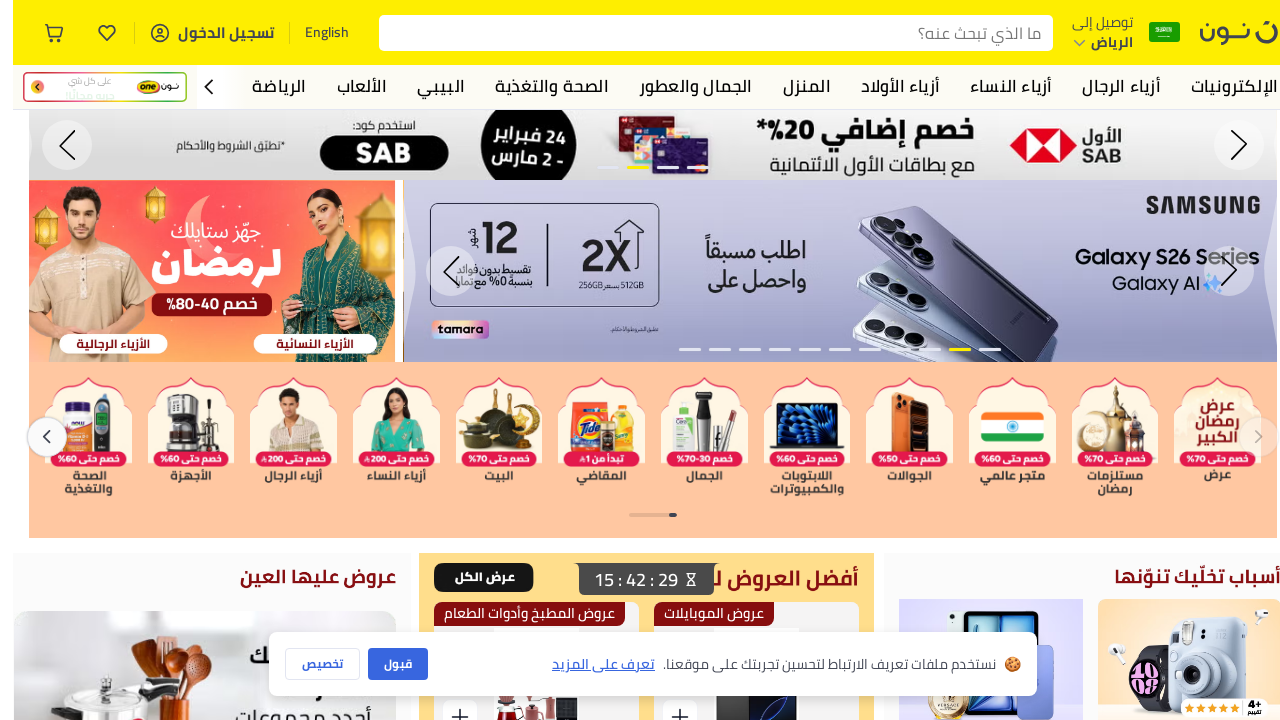

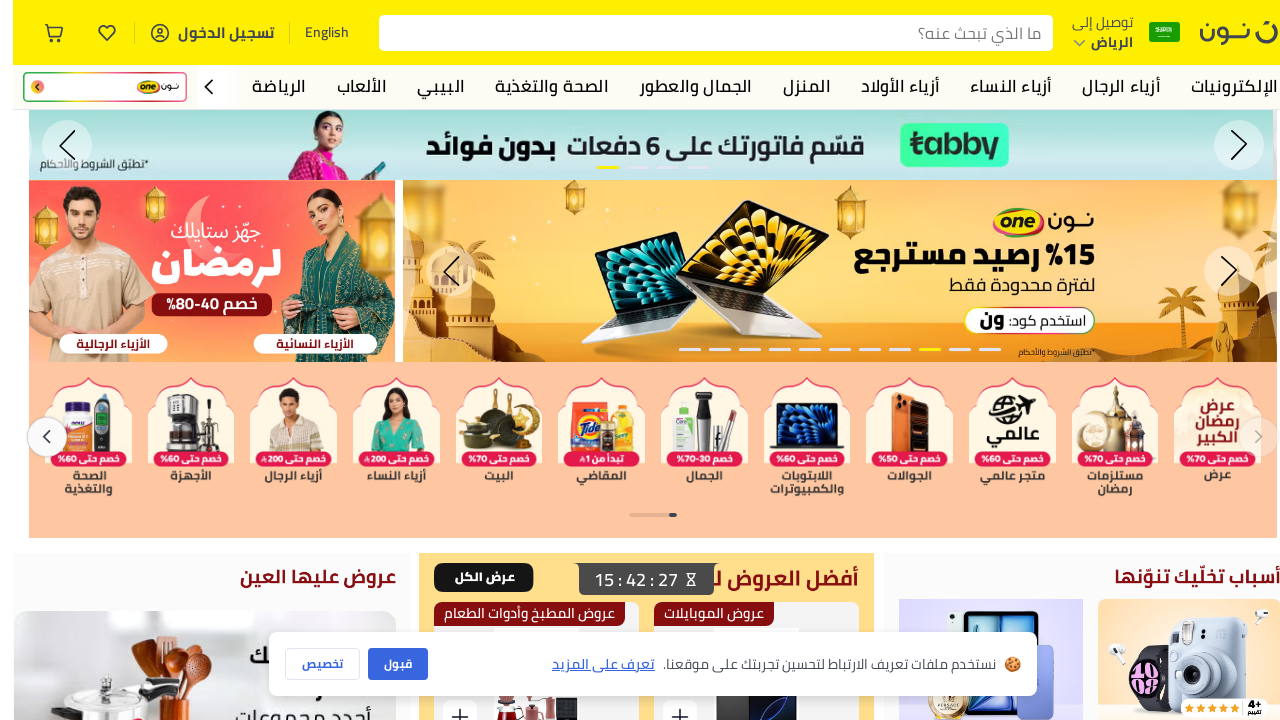